Tests GitHub advanced search form by filling in search term, repository owner, date filter, and language selection, then submitting the form to perform a search.

Starting URL: https://github.com/search/advanced

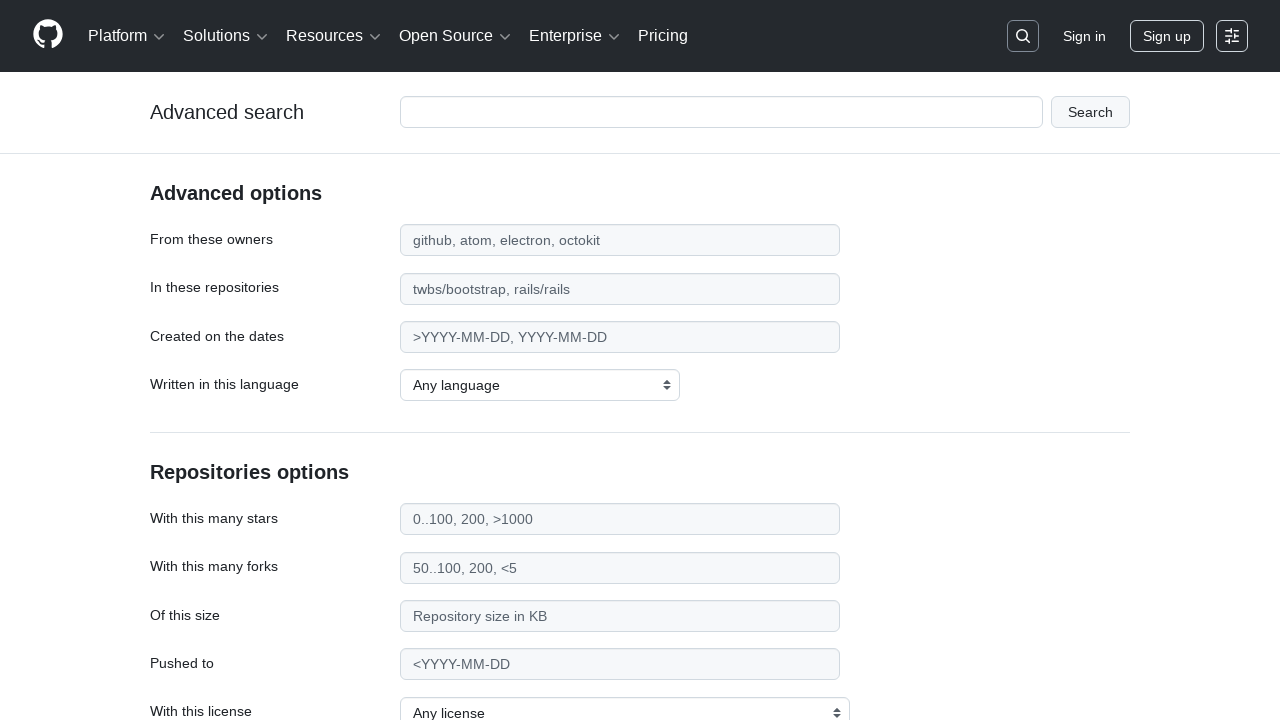

Filled search term field with 'playwright-automation' on #adv_code_search input.js-advanced-search-input
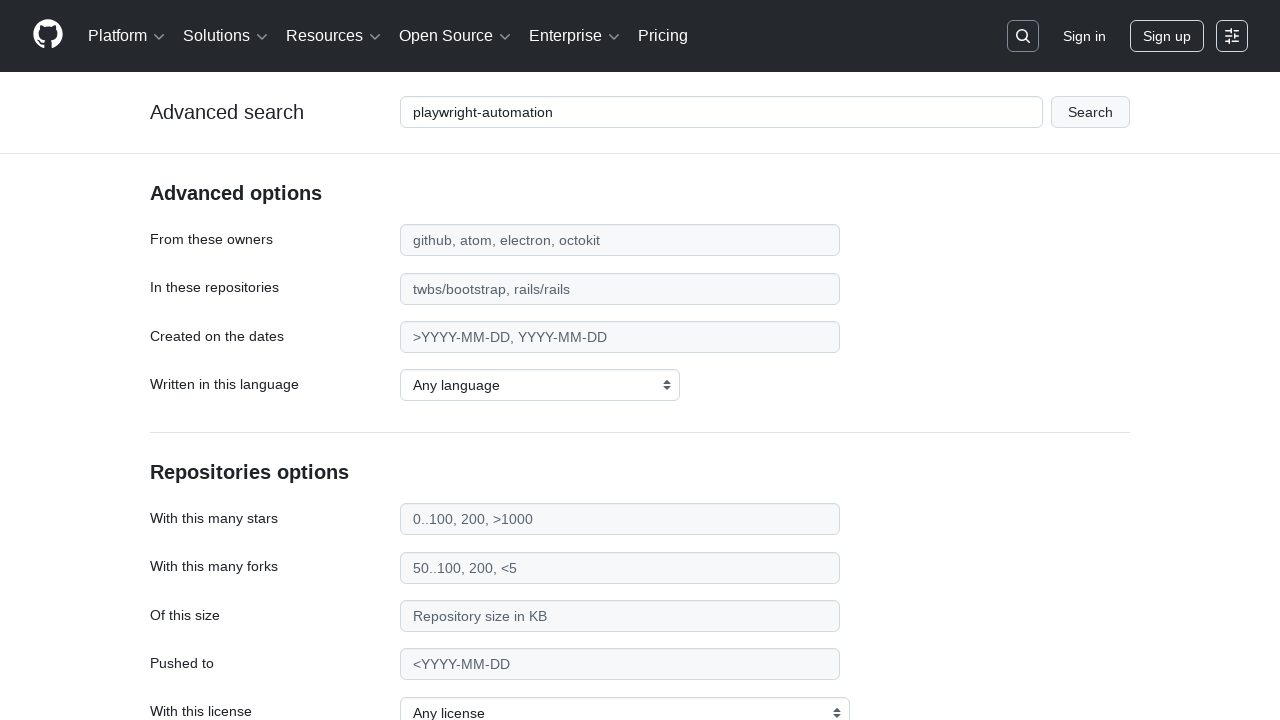

Filled repository owner field with 'microsoft' on #search_from
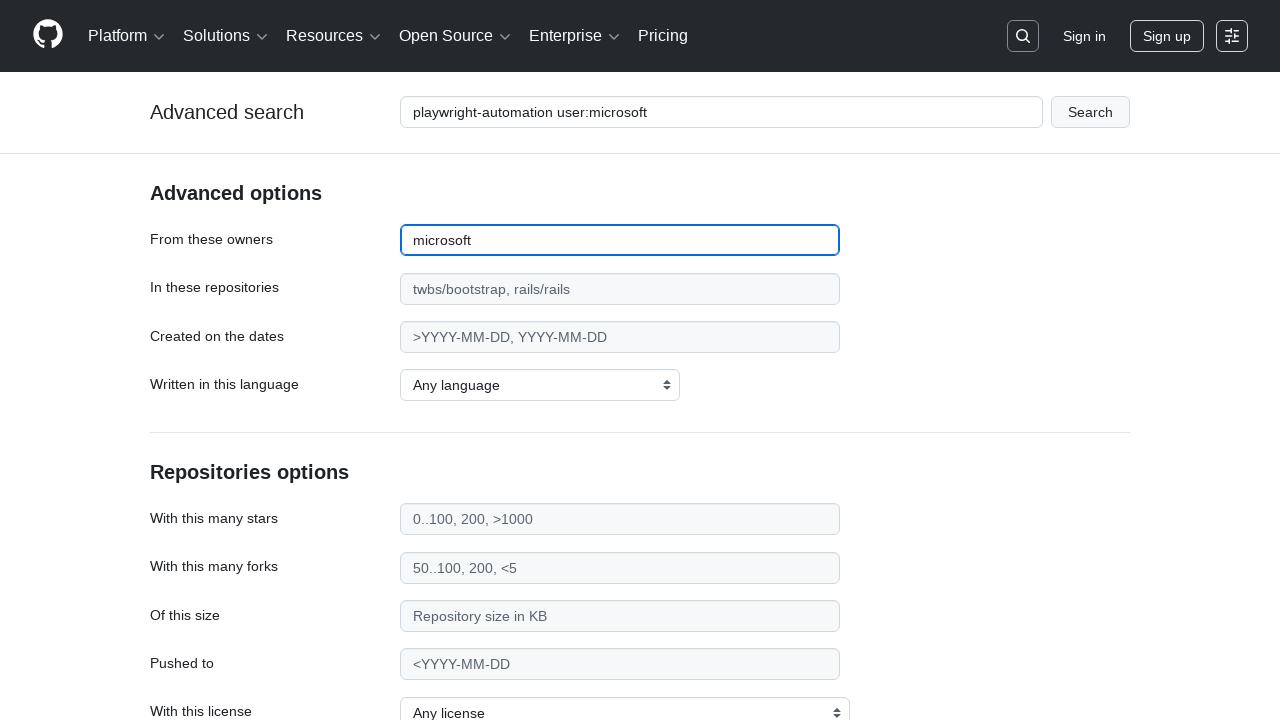

Filled date filter field with '>2020' on #search_date
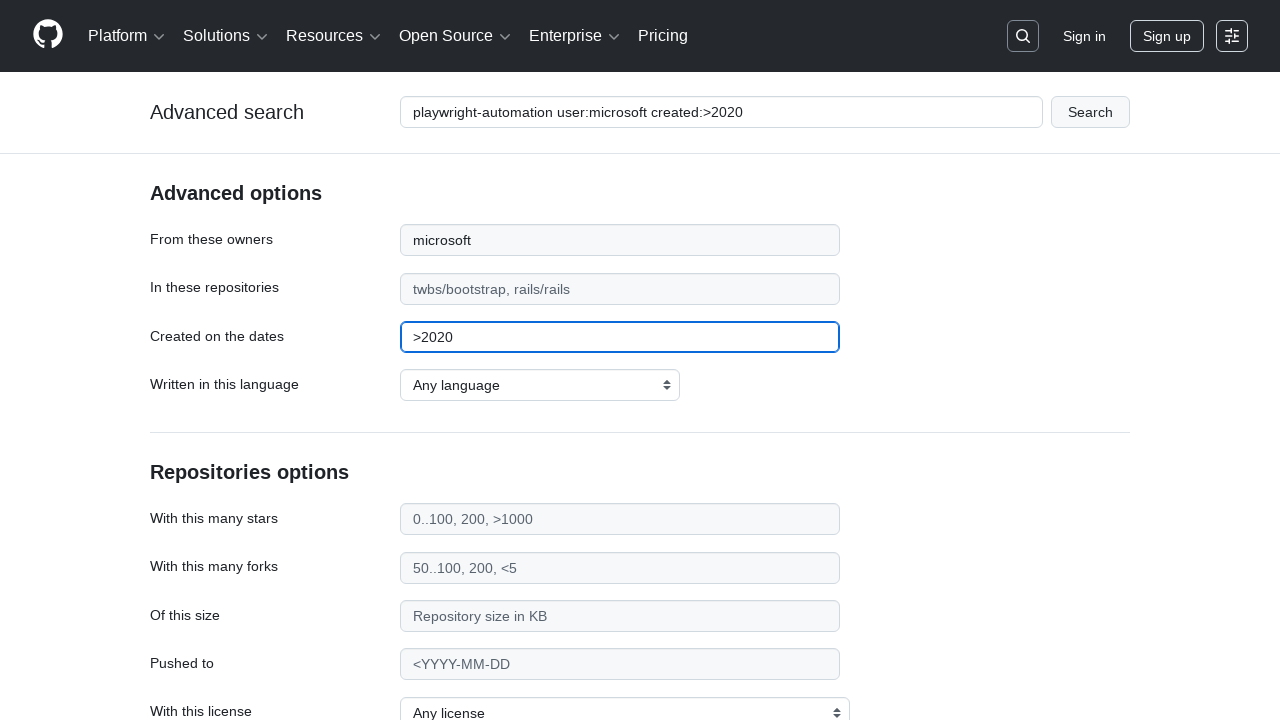

Selected JavaScript as the programming language on select#search_language
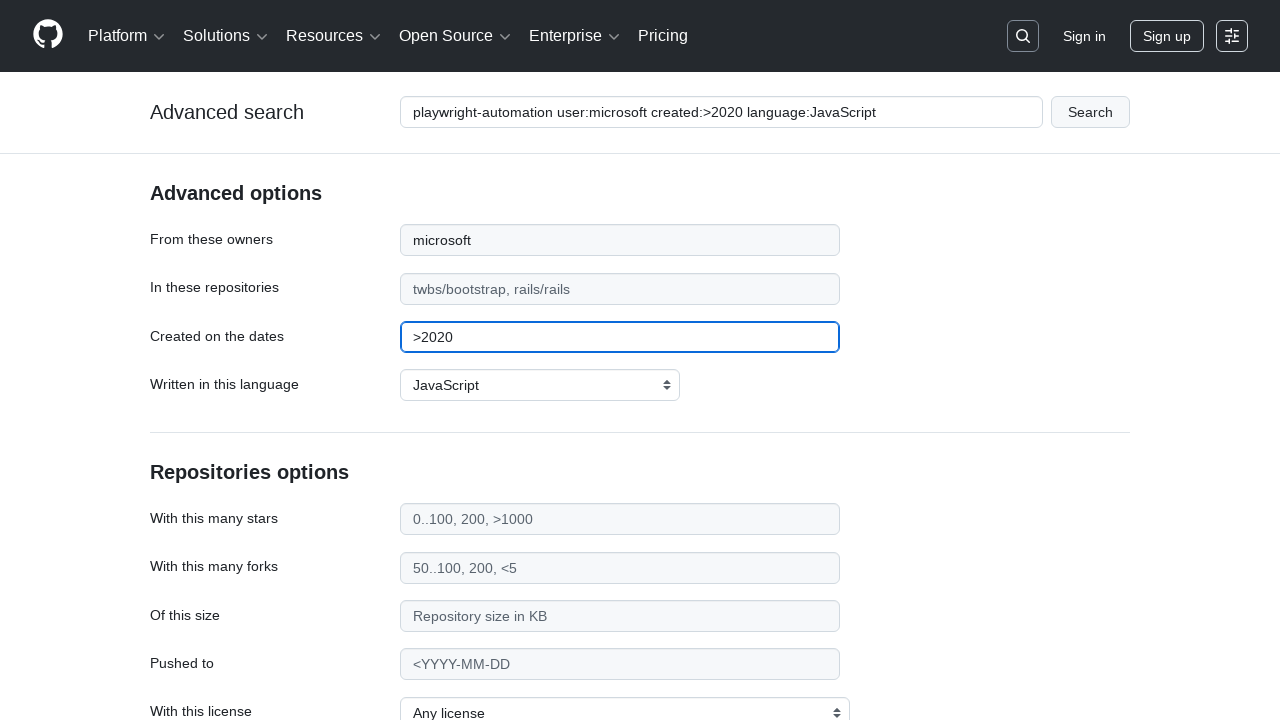

Clicked submit button to perform the search at (1090, 112) on #adv_code_search button[type="submit"]
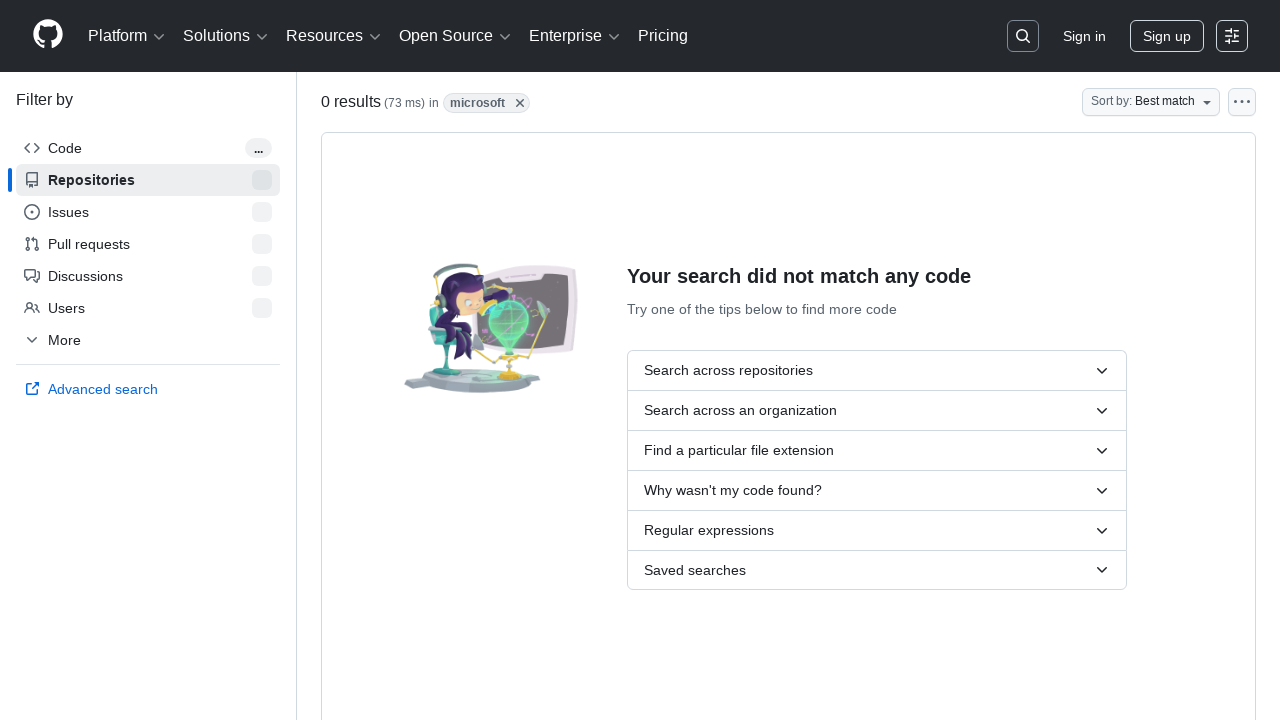

Search results page loaded successfully
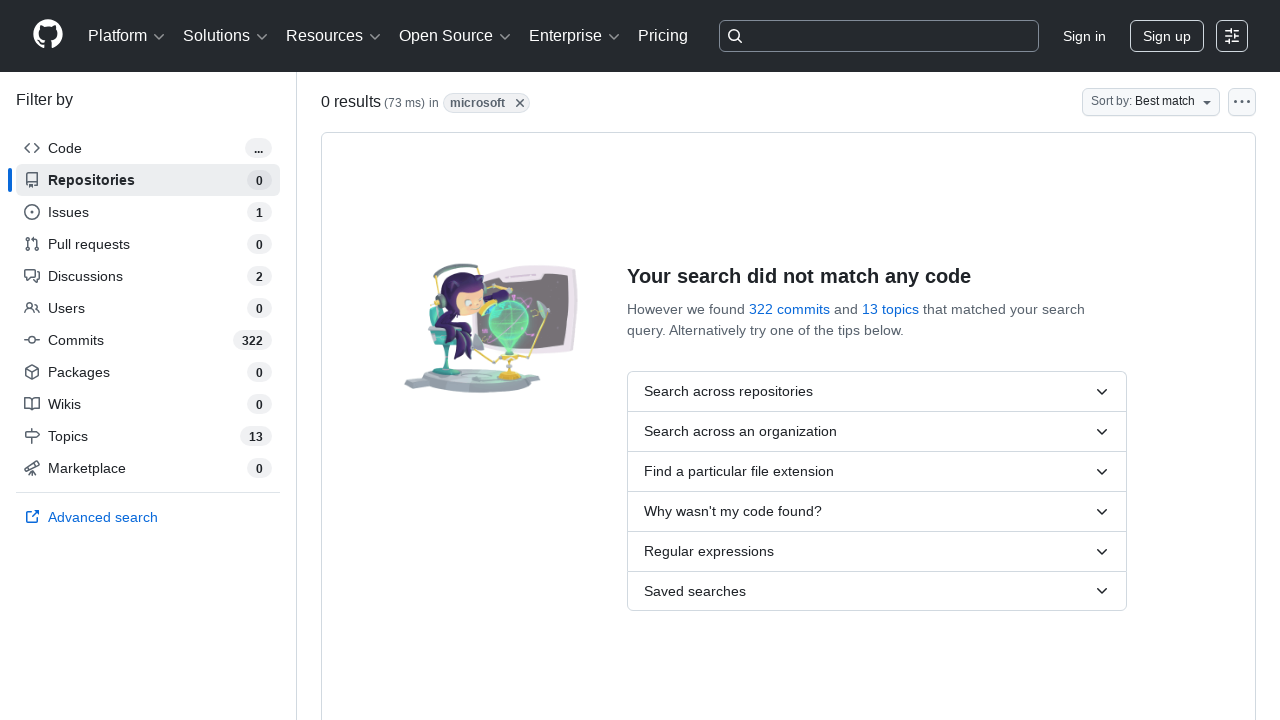

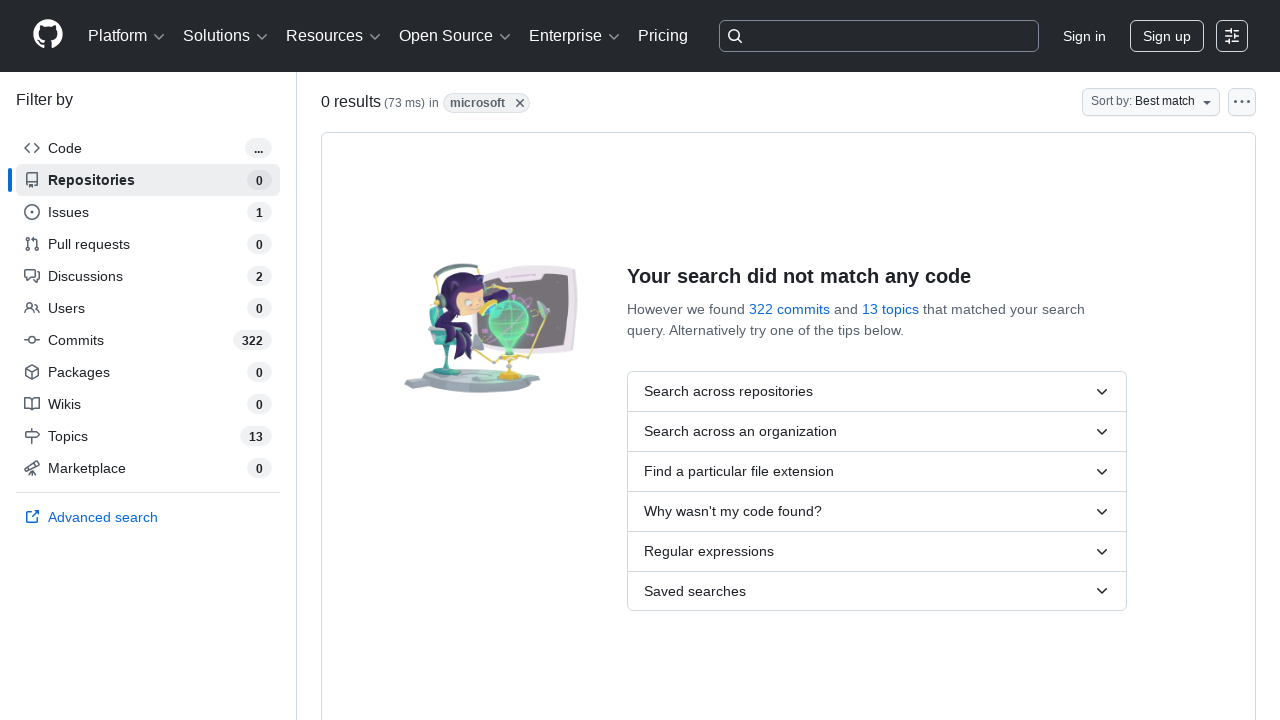